Tests the forgot password functionality by clicking the forgot password link, triggering password reset, and extracting the displayed password from the response text

Starting URL: https://rahulshettyacademy.com/locatorspractice/

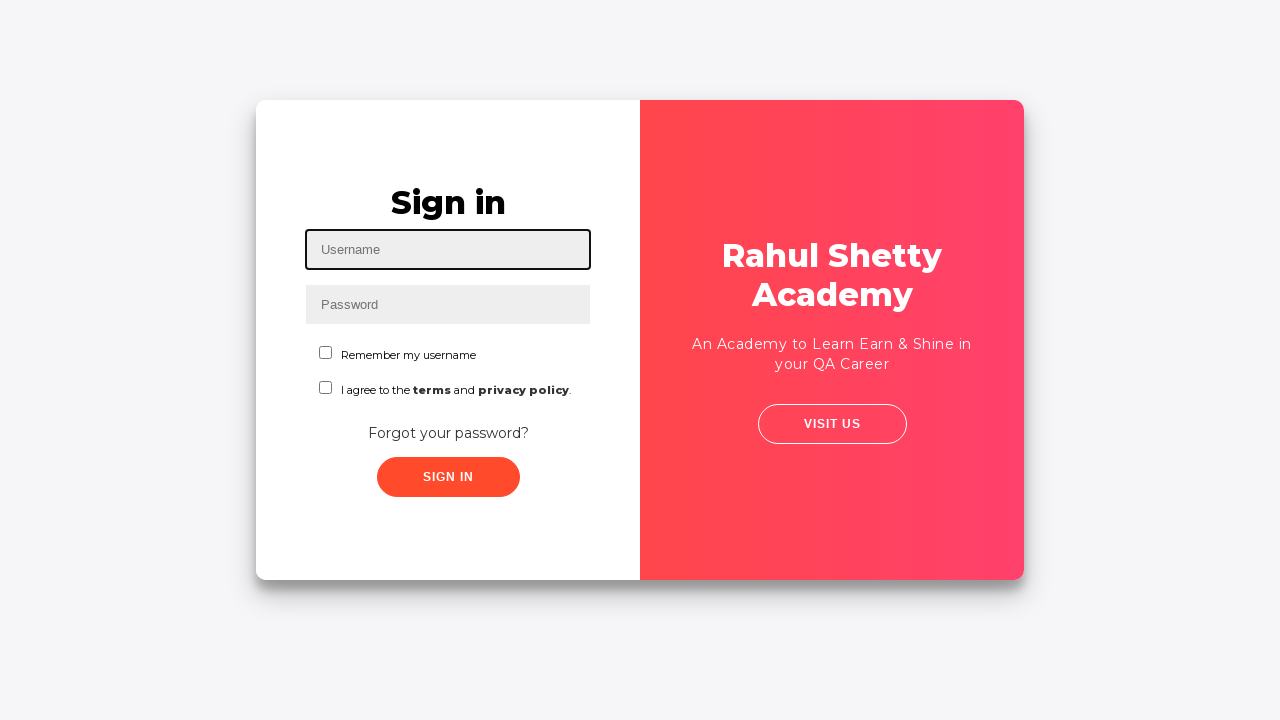

Clicked forgot password link at (448, 433) on a:has-text('Forgot your password?')
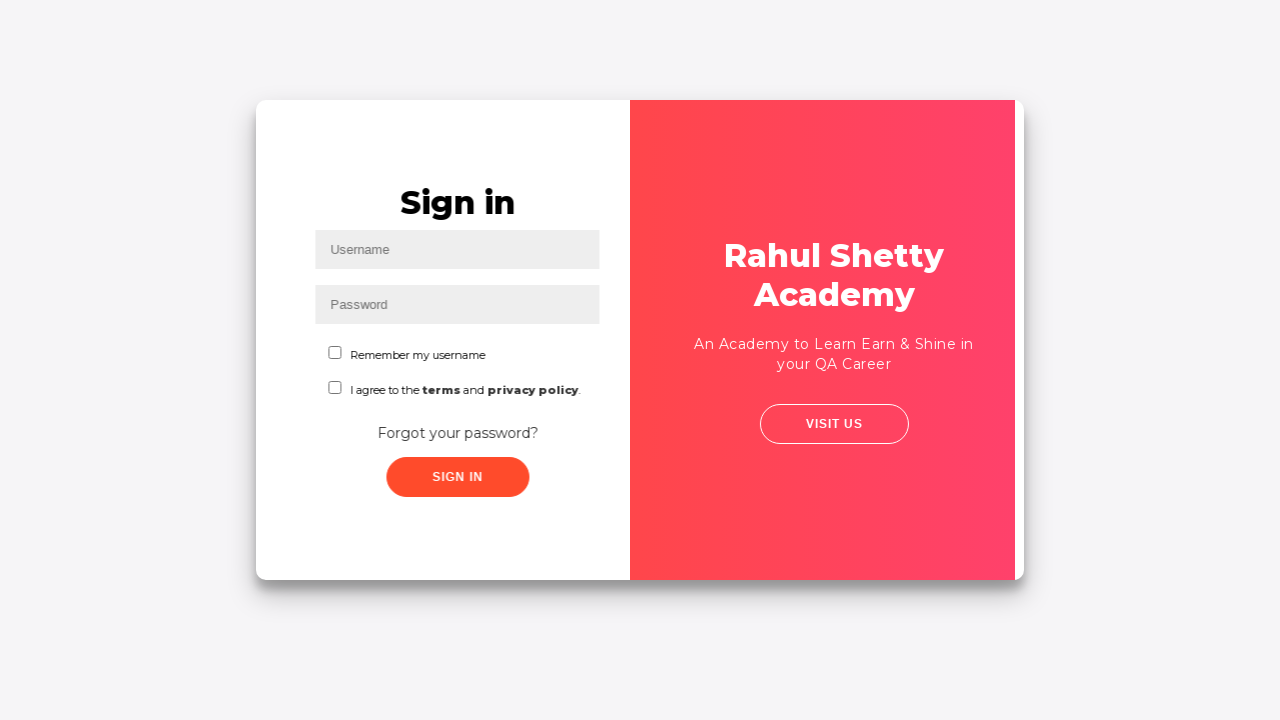

Waited 2 seconds for password reset form to load
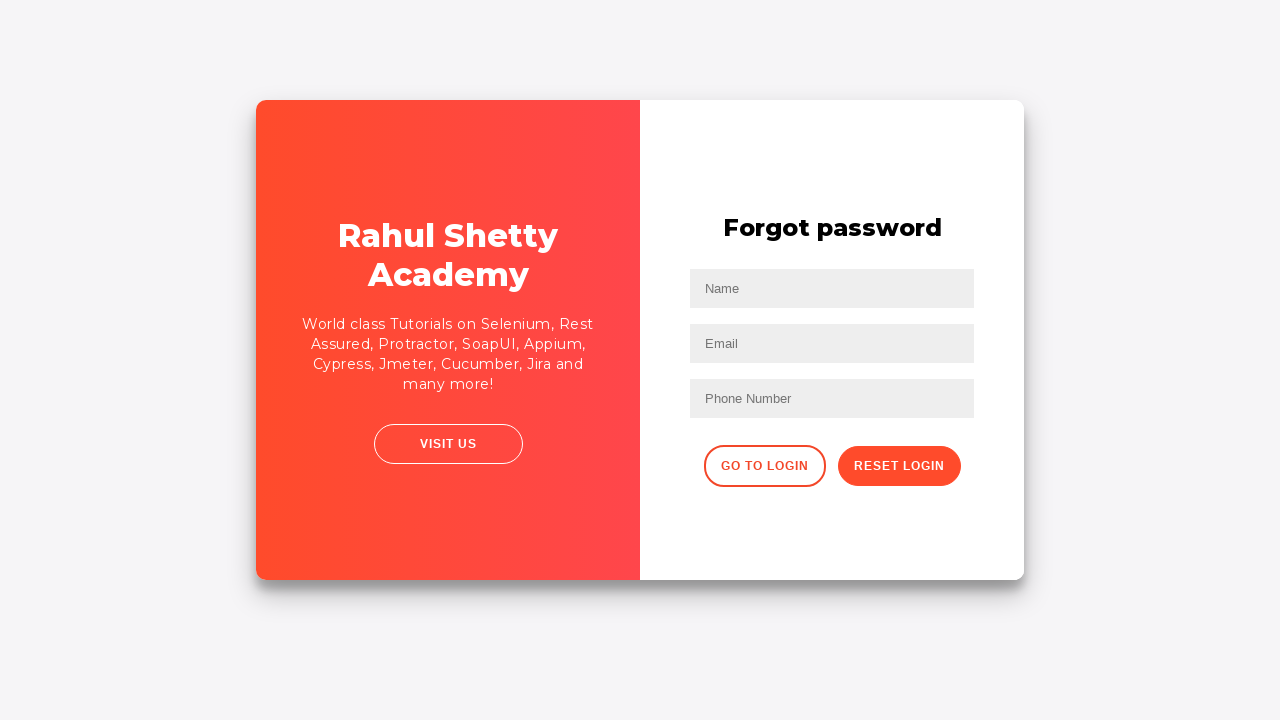

Clicked password reset button at (899, 466) on xpath=//div[@class='forgot-pwd-btn-conainer']/button[2]
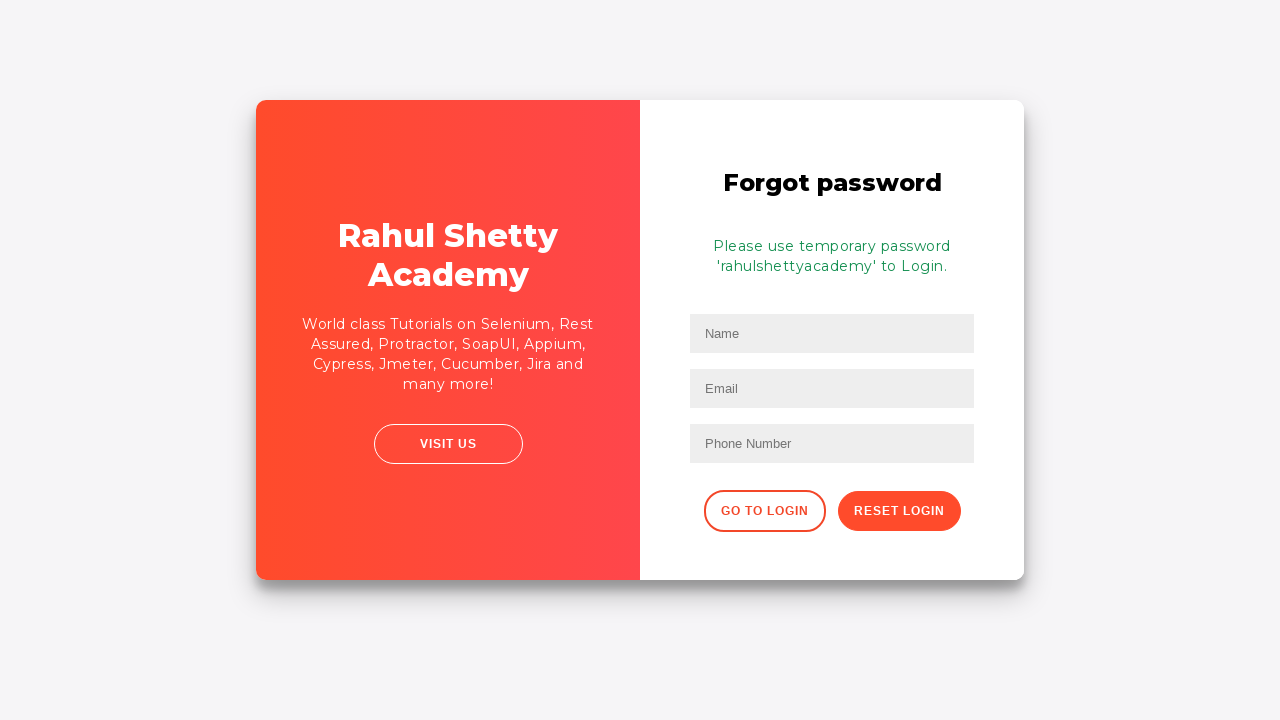

Extracted password text from response
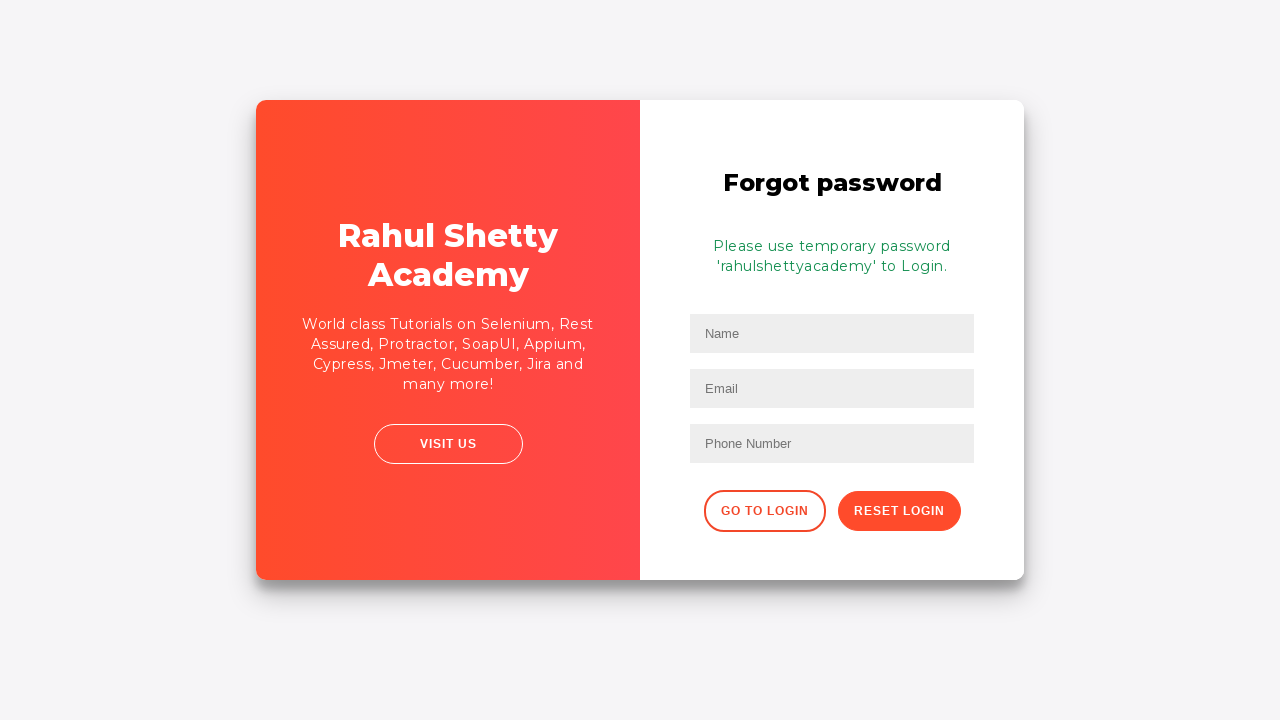

Parsed temporary password from response text: rahulshettyacademy
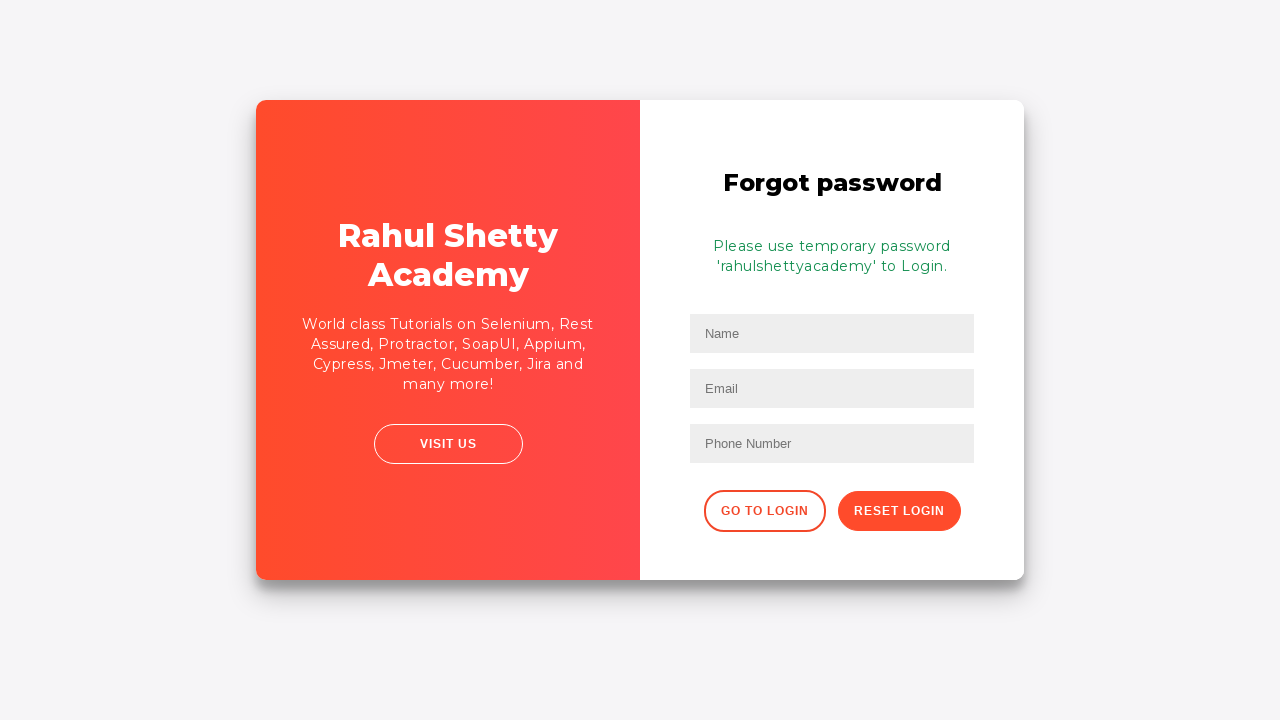

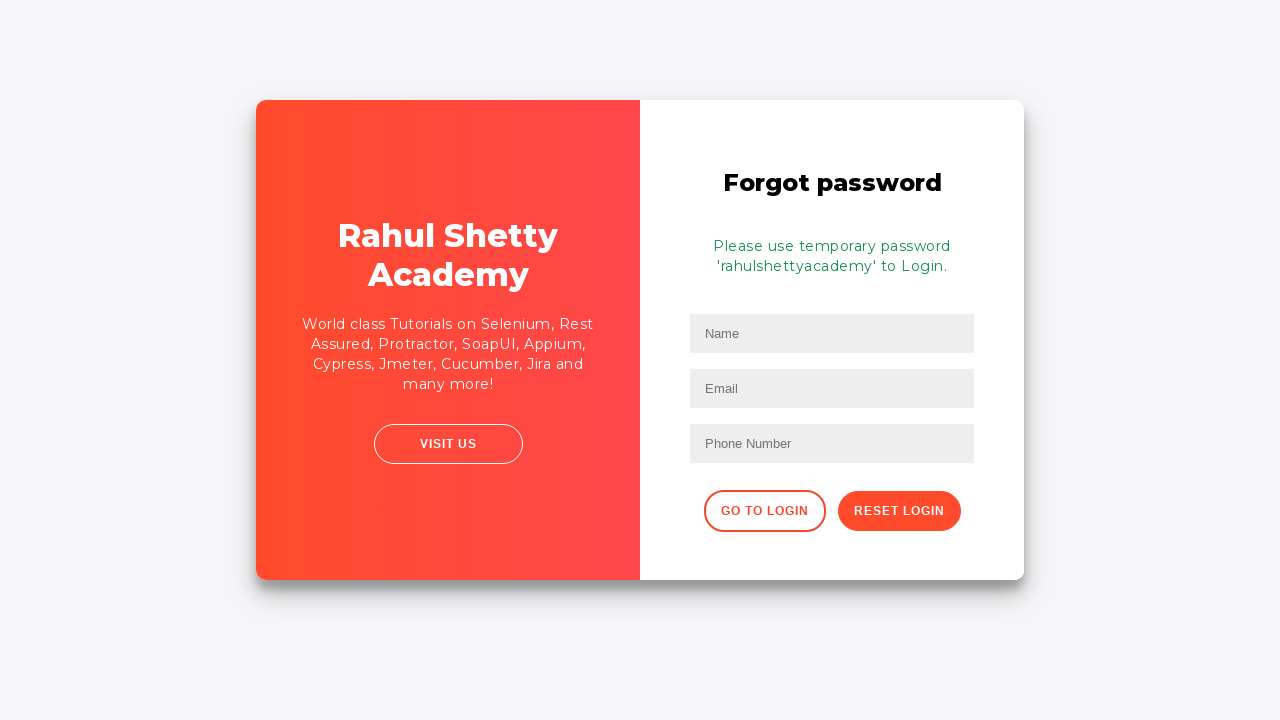